Tests that the clear completed button is hidden when there are no completed items.

Starting URL: https://demo.playwright.dev/todomvc

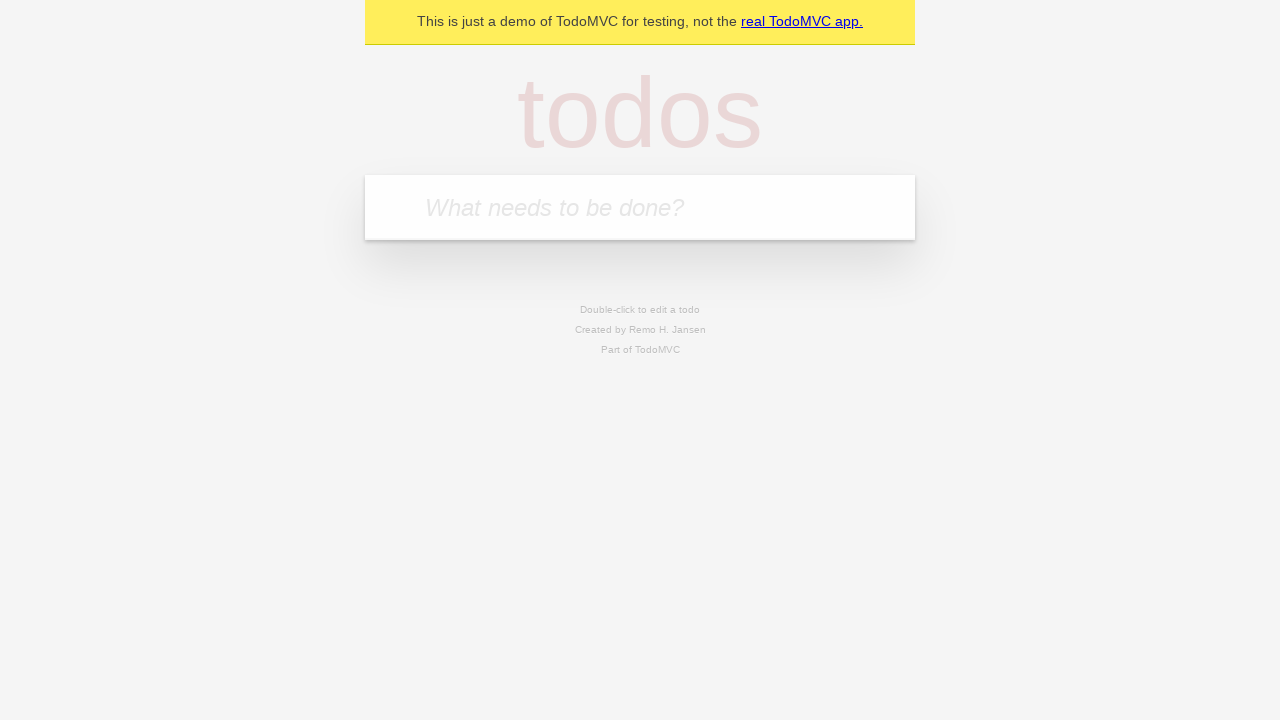

Filled new todo input with 'buy some cheese' on .new-todo
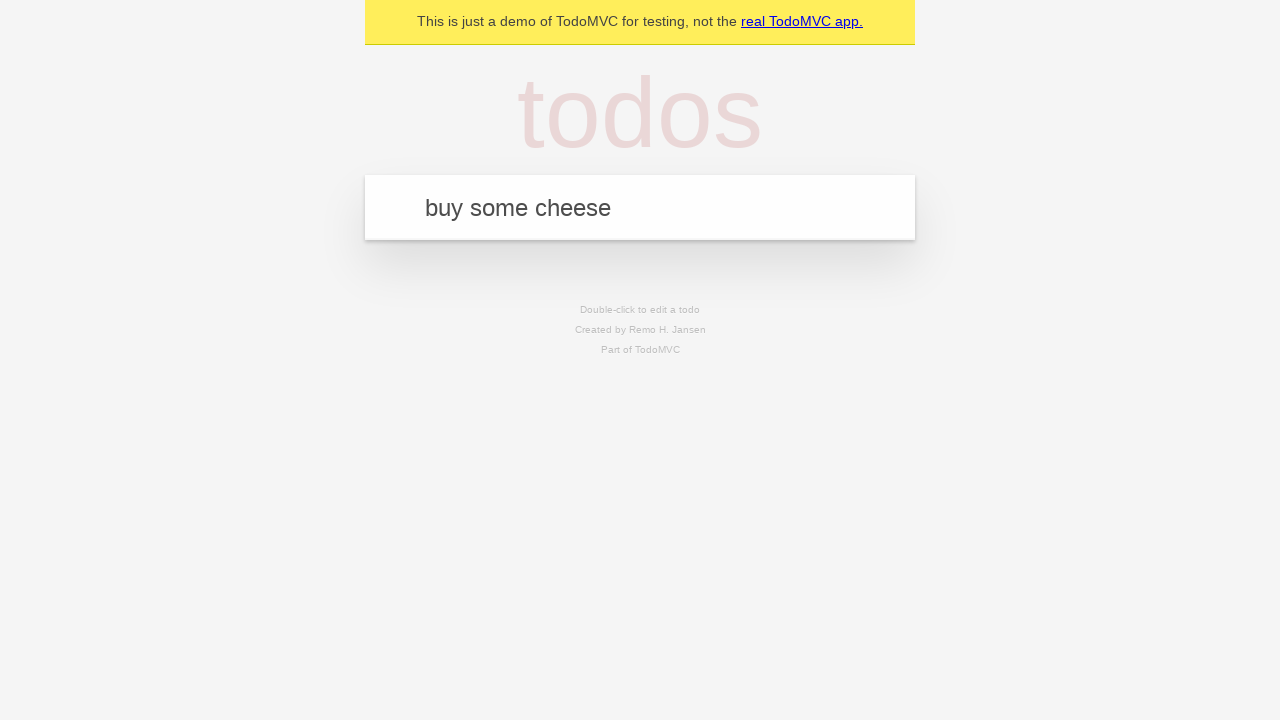

Pressed Enter to create first todo on .new-todo
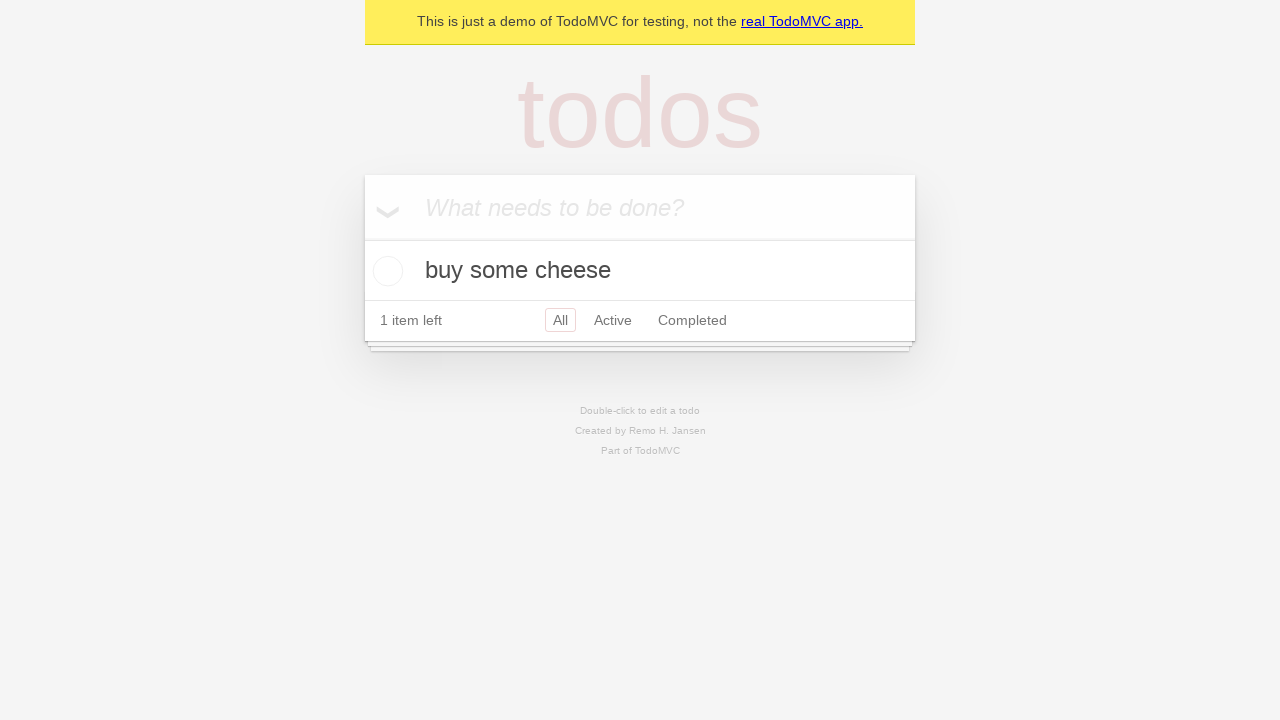

Filled new todo input with 'feed the cat' on .new-todo
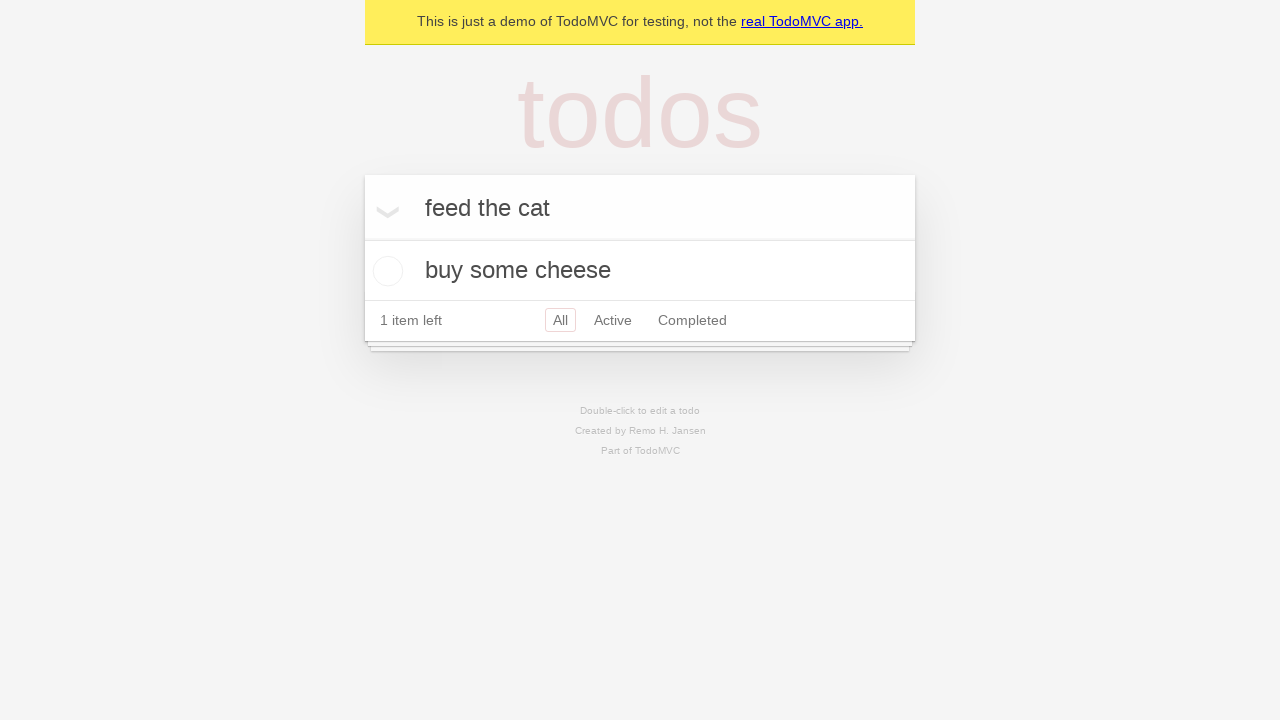

Pressed Enter to create second todo on .new-todo
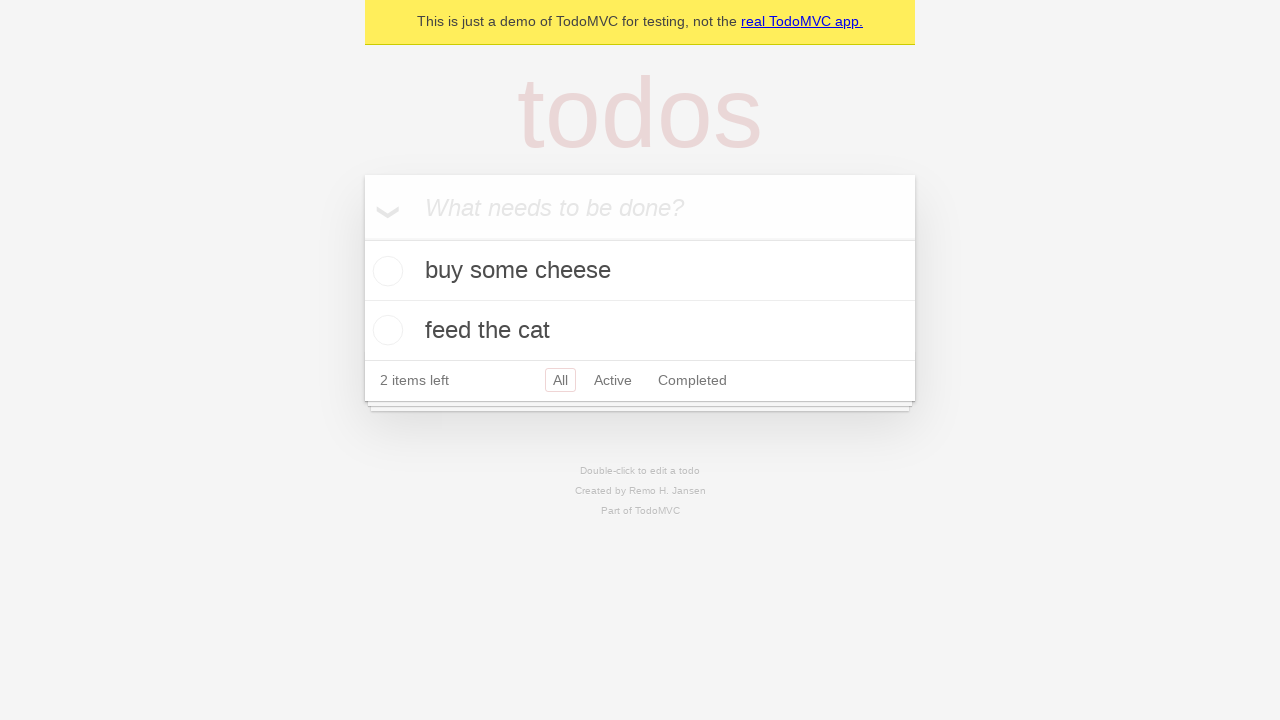

Filled new todo input with 'book a doctors appointment' on .new-todo
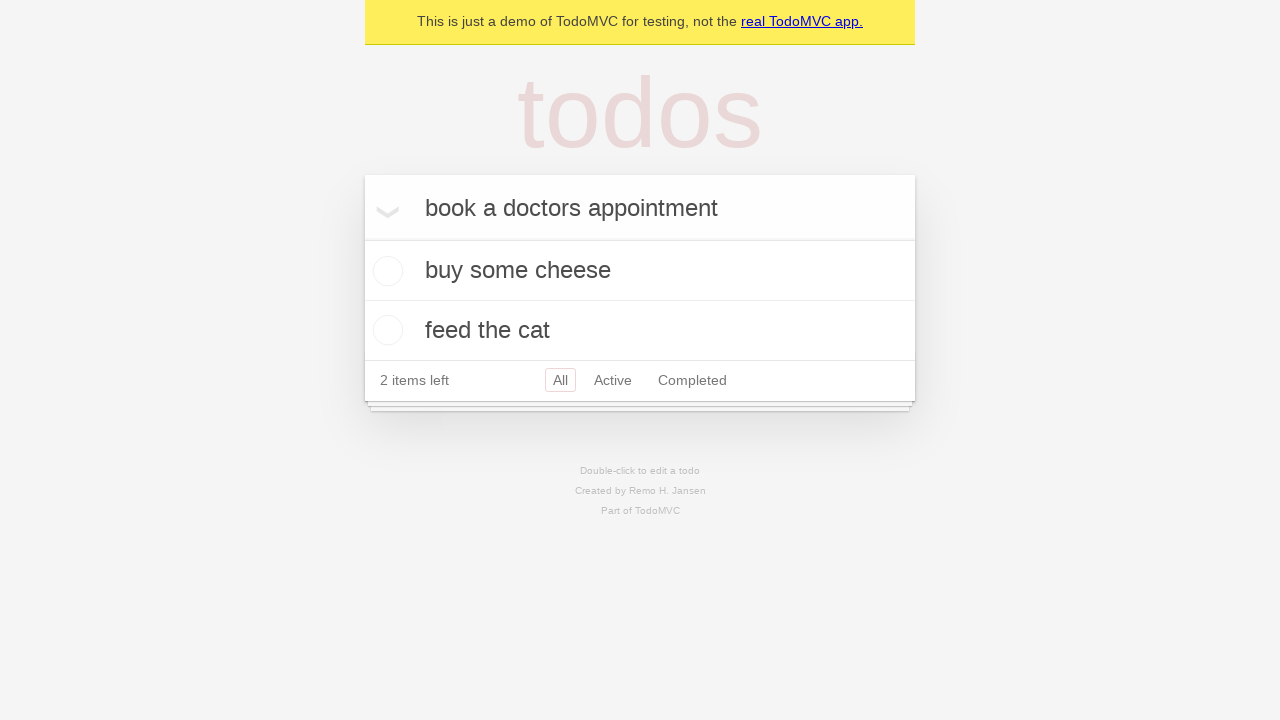

Pressed Enter to create third todo on .new-todo
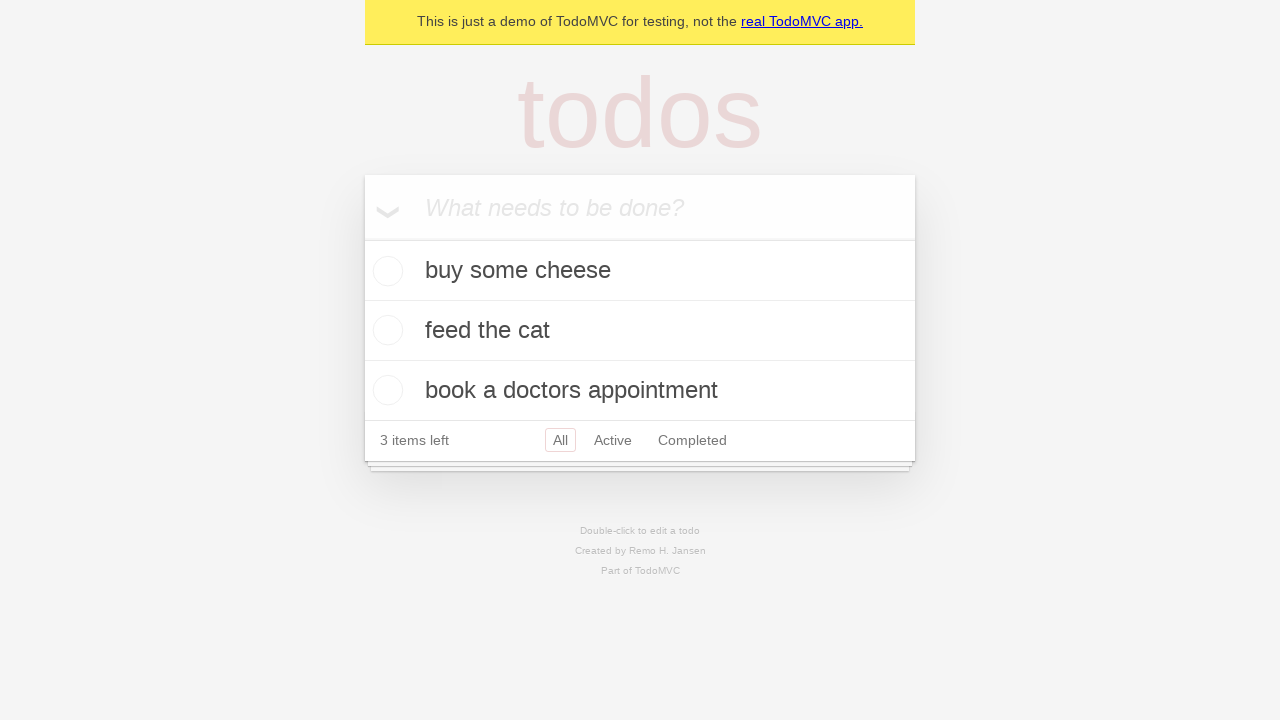

Checked the first todo as completed at (385, 271) on .todo-list li .toggle >> nth=0
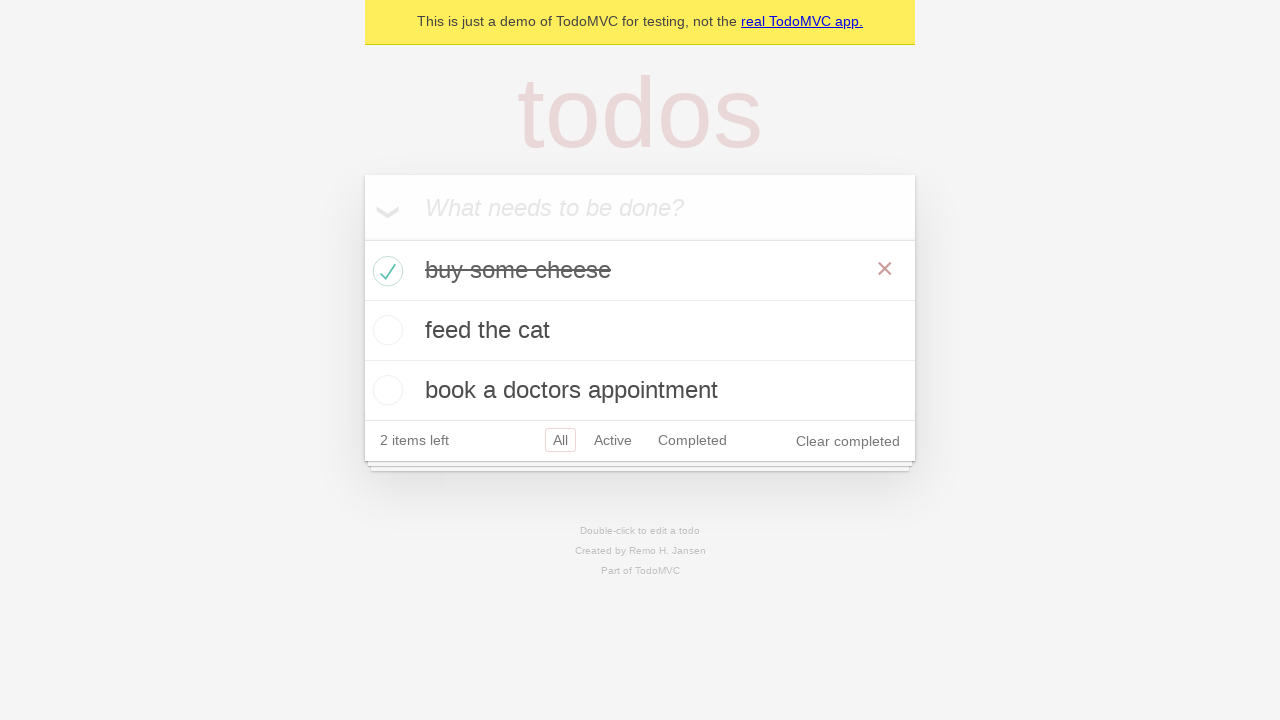

Clicked clear completed button to remove completed todo at (848, 441) on .clear-completed
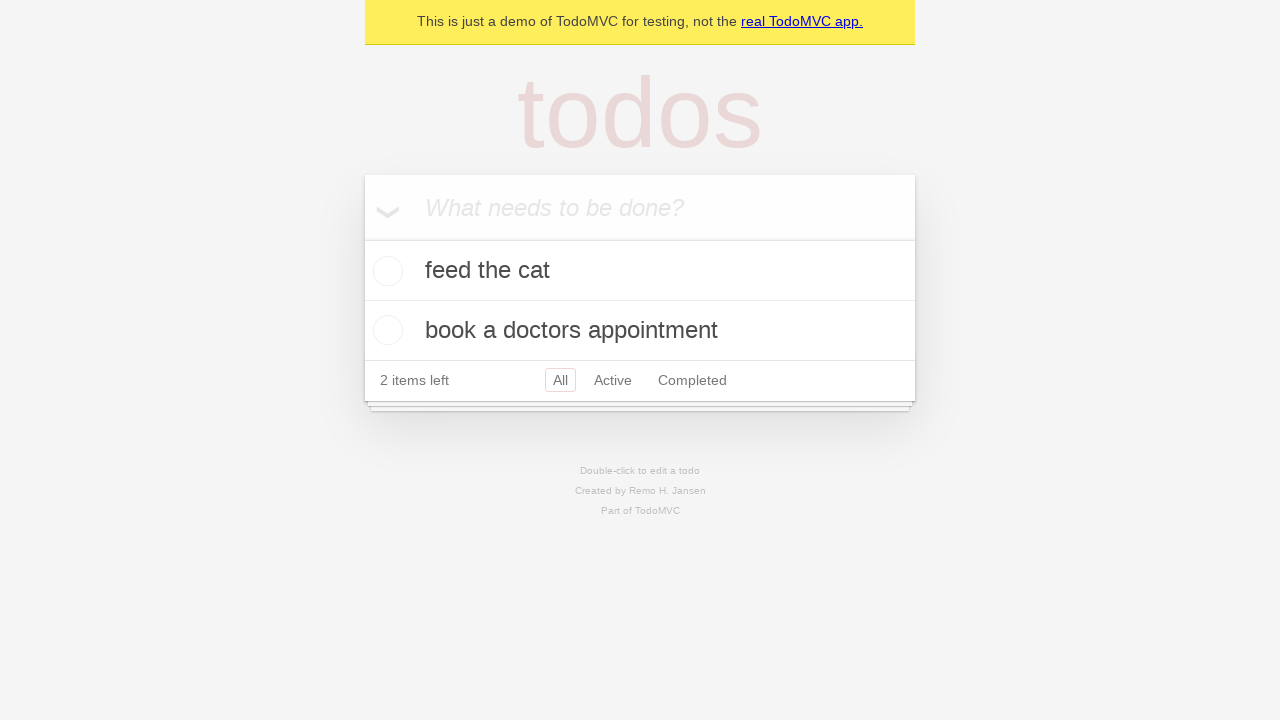

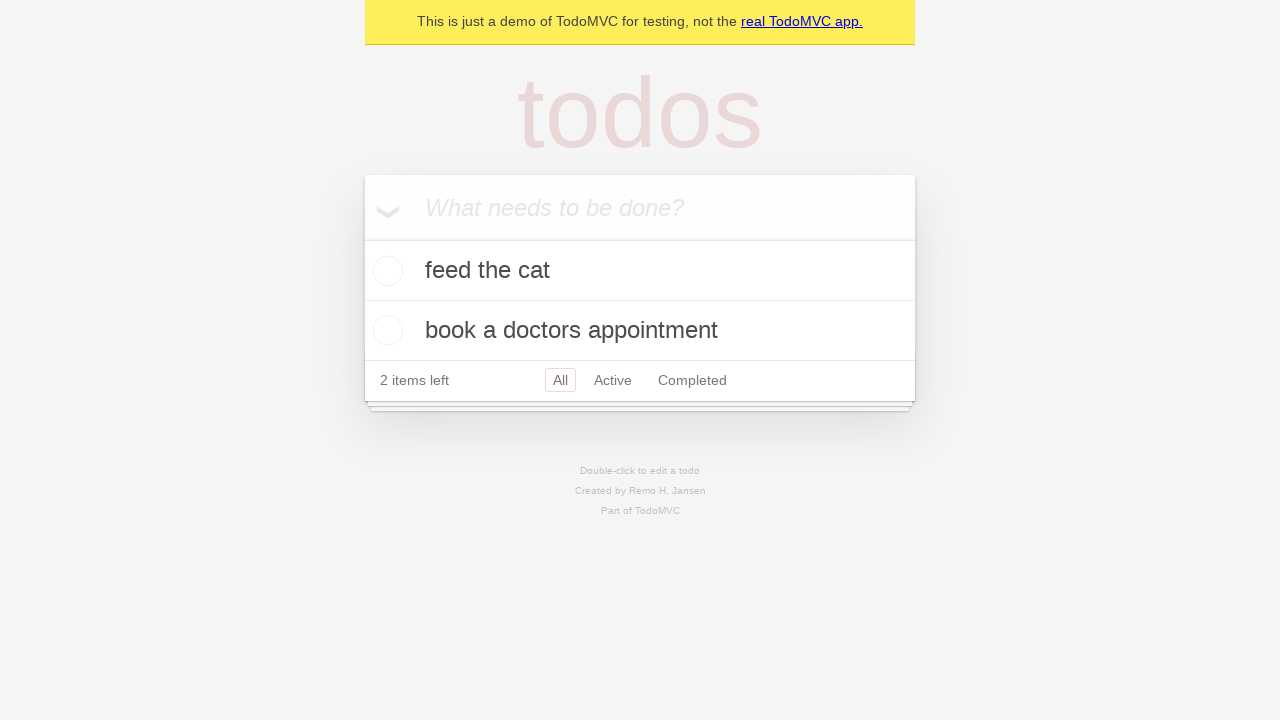